Tests clicking a dynamic ID button and verifying a hidden element appears after the click

Starting URL: https://thefreerangetester.github.io/sandbox-automation-testing/

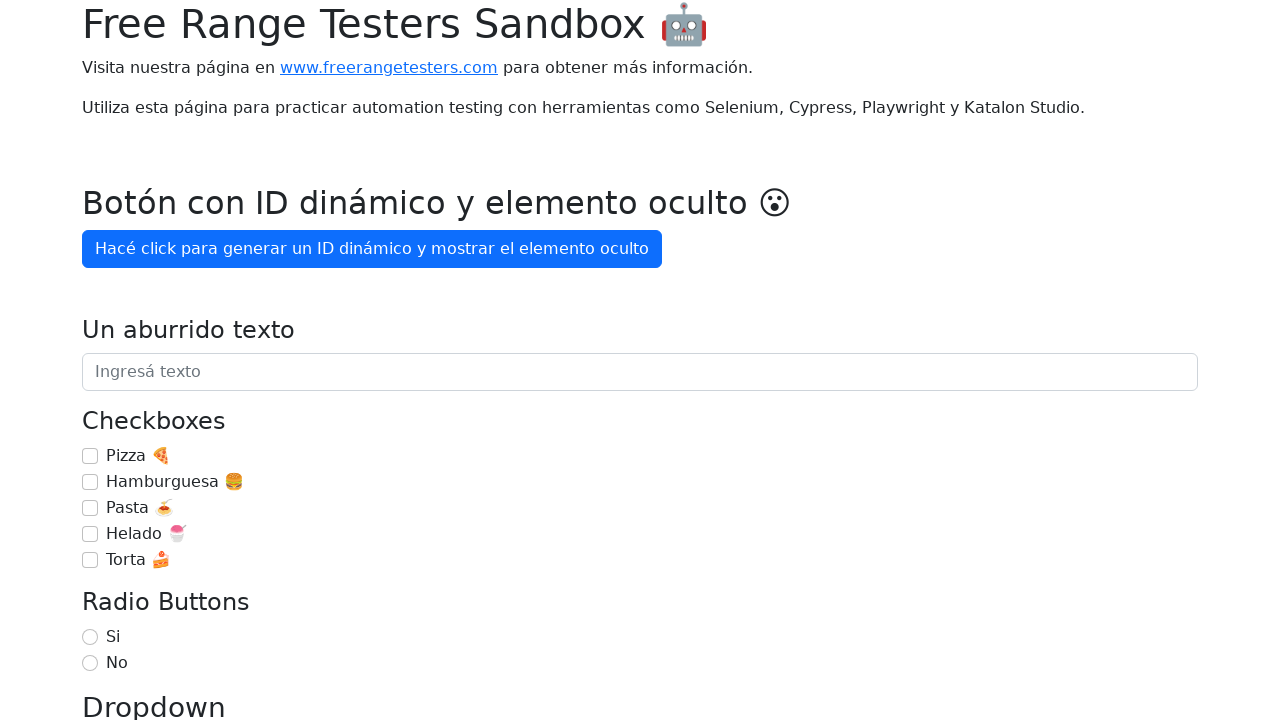

Navigated to sandbox automation testing page
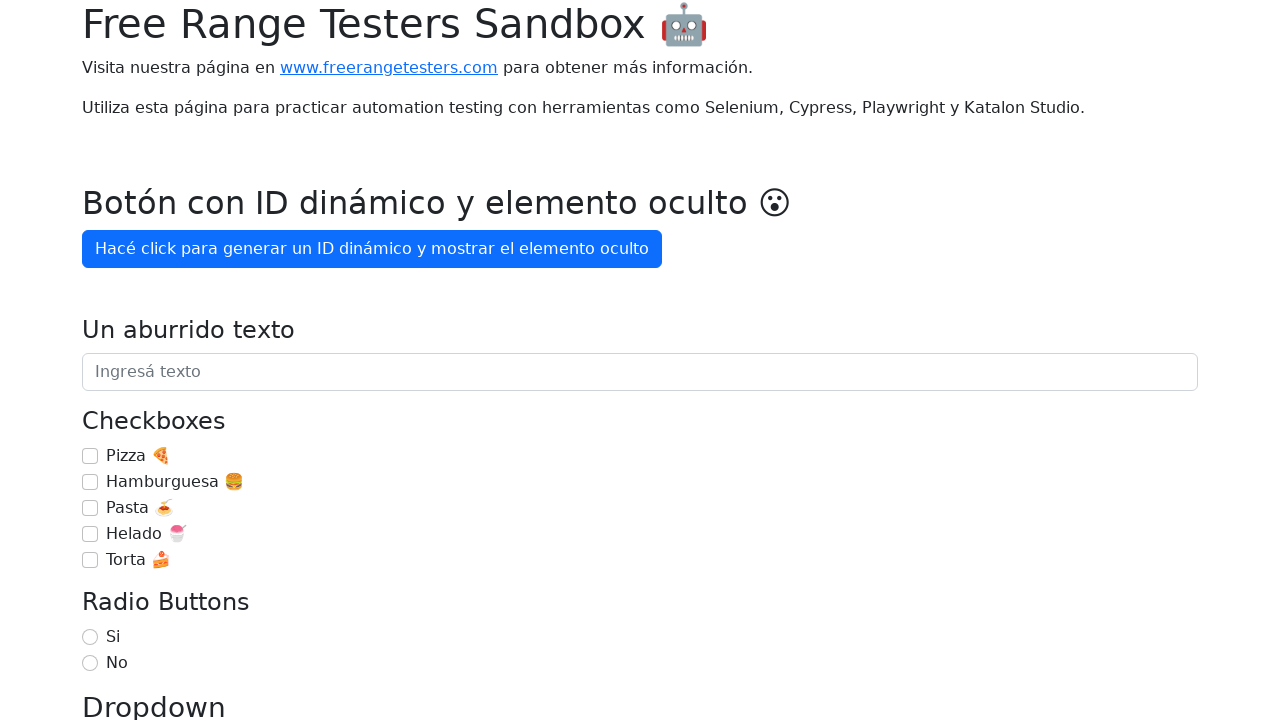

Clicked on dynamic ID button 'Hacé click para generar un ID' at (372, 249) on internal:role=button[name="Hacé click para generar un ID"i]
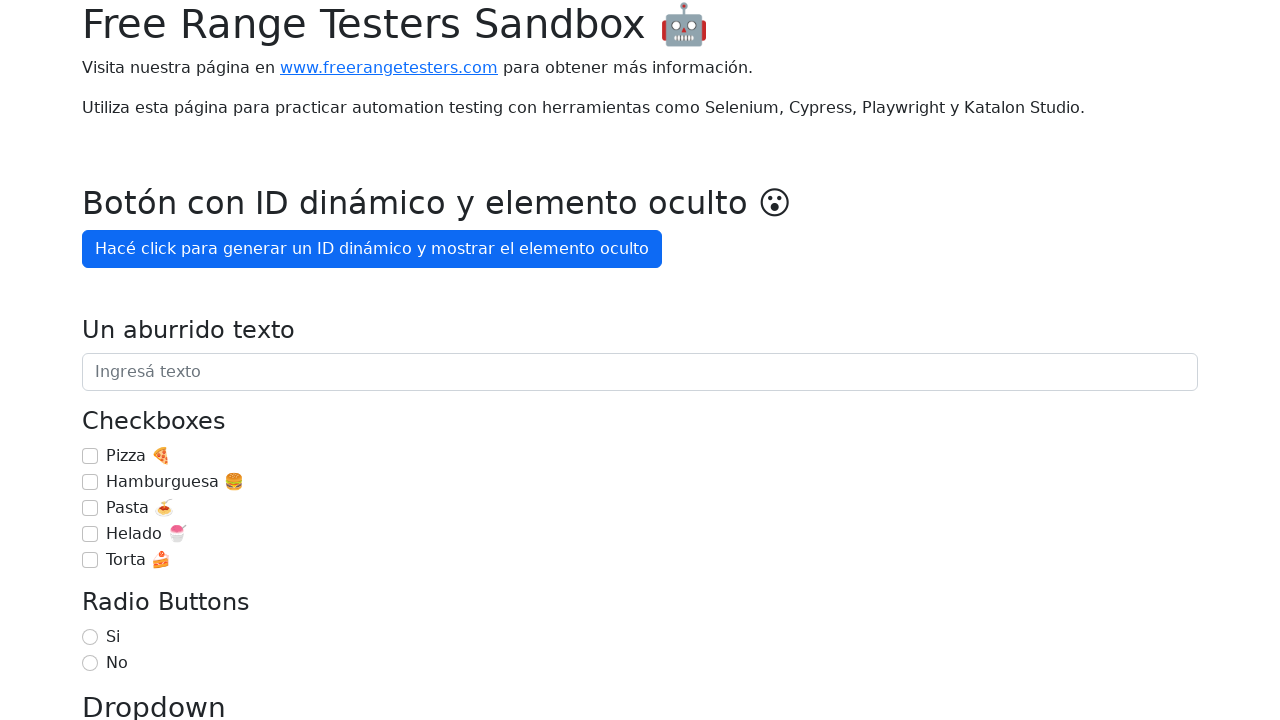

Hidden element appeared after button click
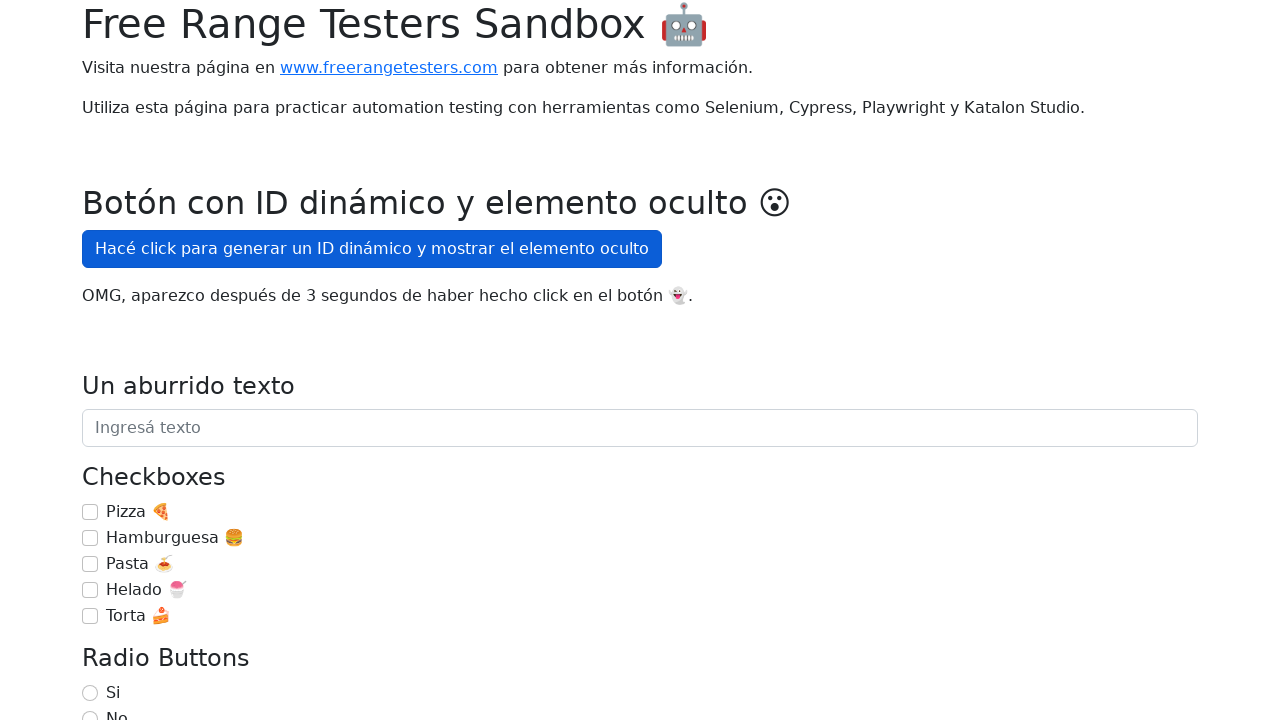

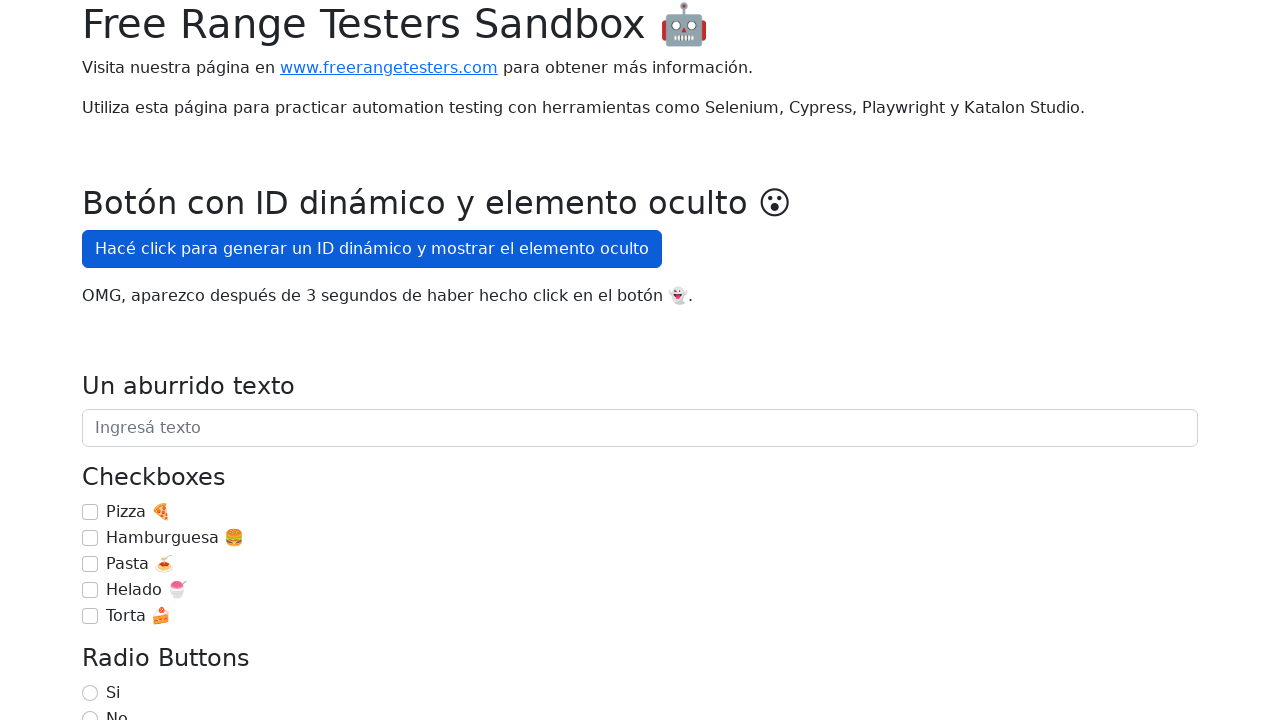